Tests form interaction on a contact form website by clicking on a link to sample forms, then filling out various form fields including subject, email, radio buttons, and a text area using different locator strategies.

Starting URL: https://www.mycontactform.com/

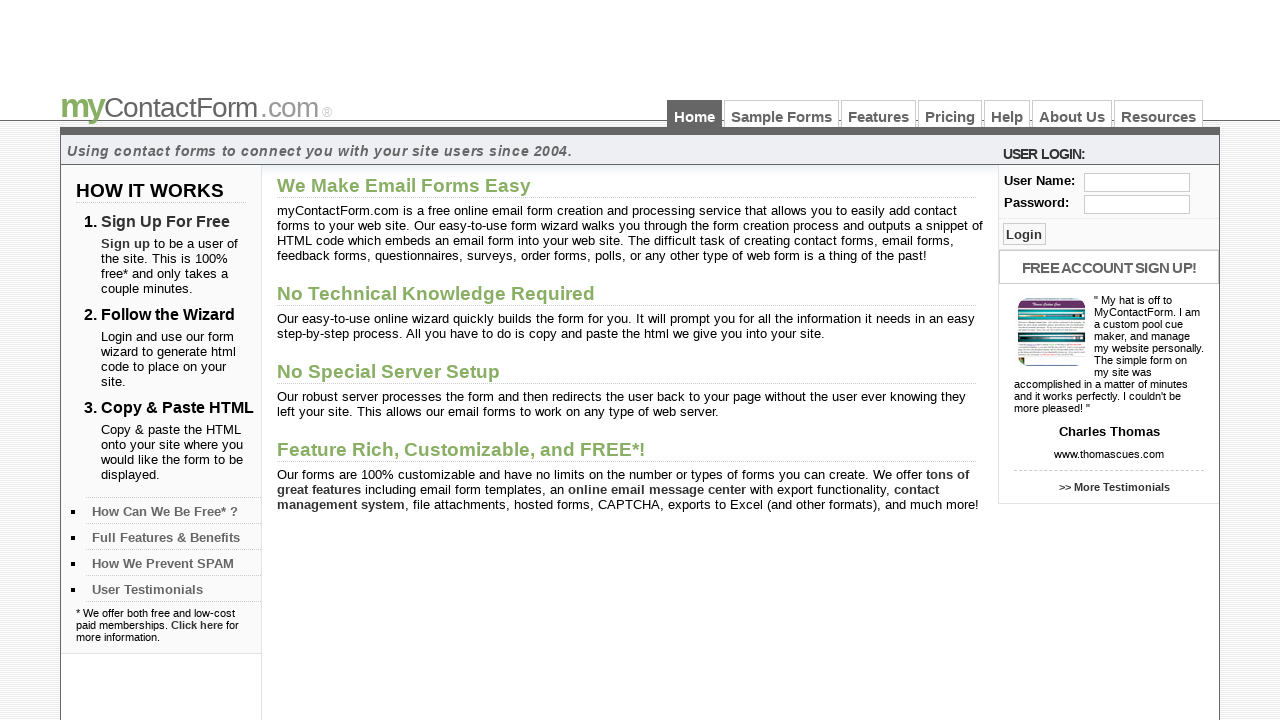

Clicked on 'Sample Forms' link at (782, 114) on text=Sample Forms
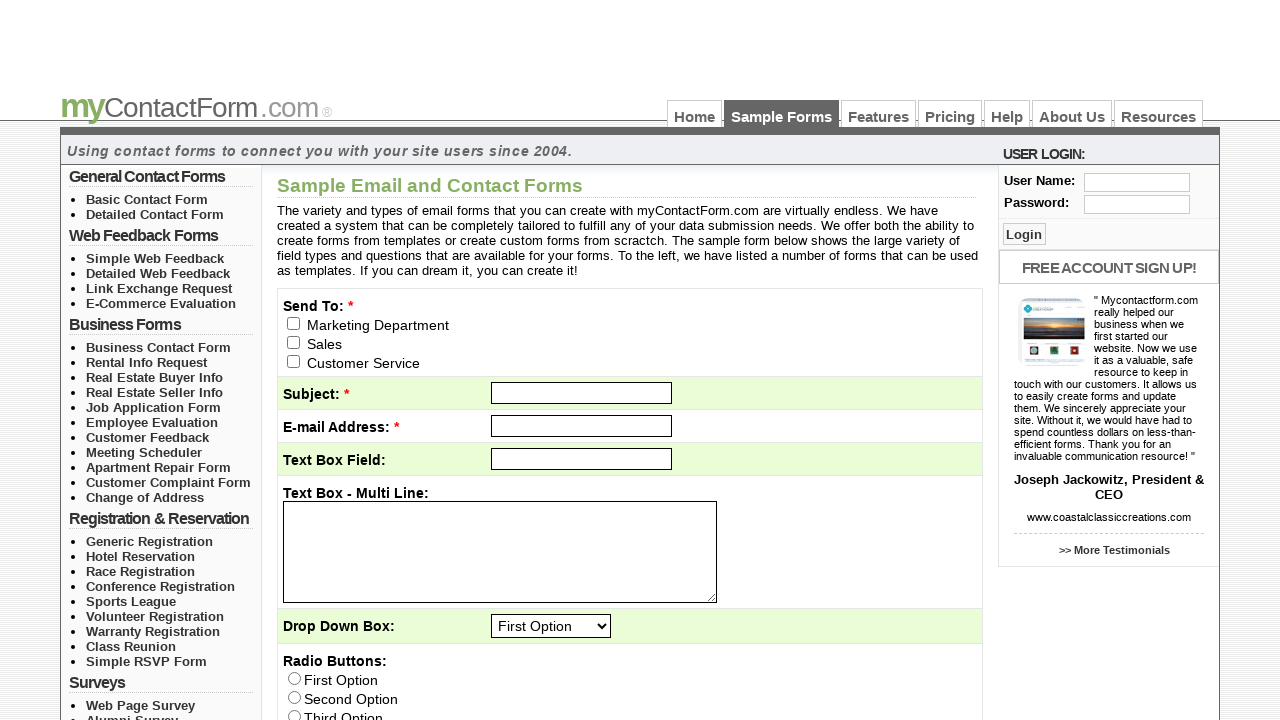

Waited for page to load (domcontentloaded)
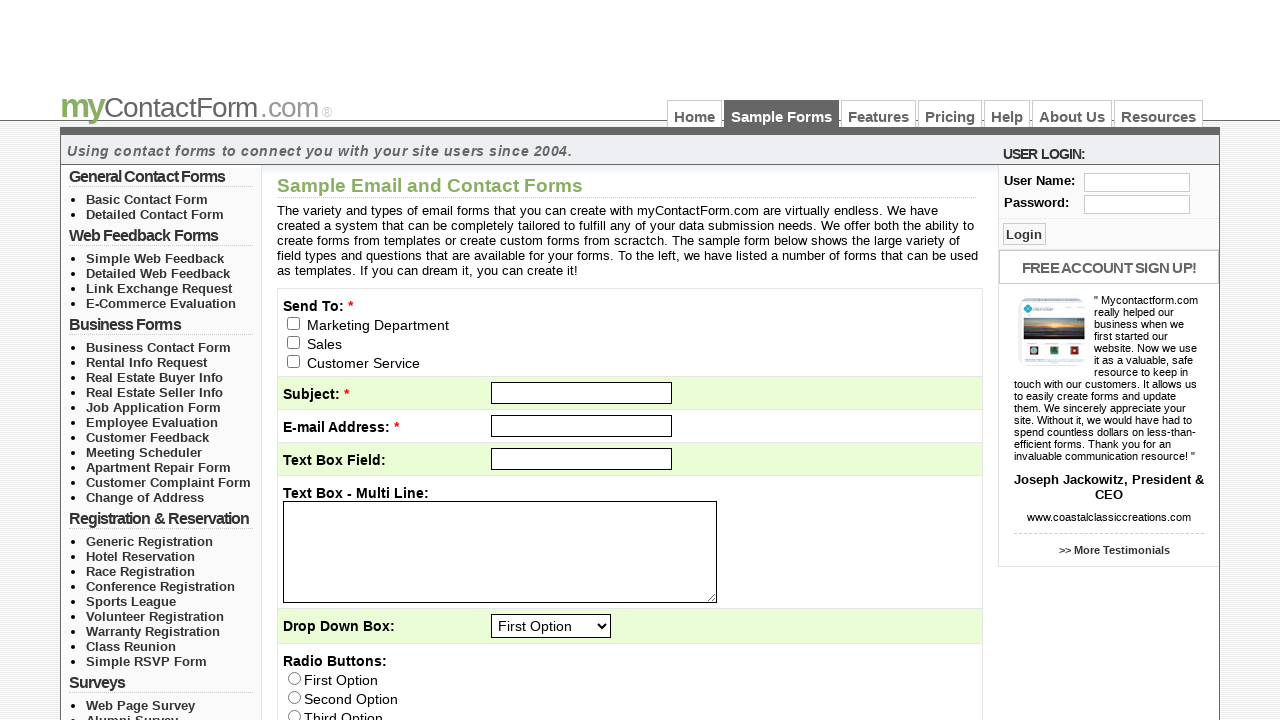

Clicked on subject field at (582, 393) on #subject
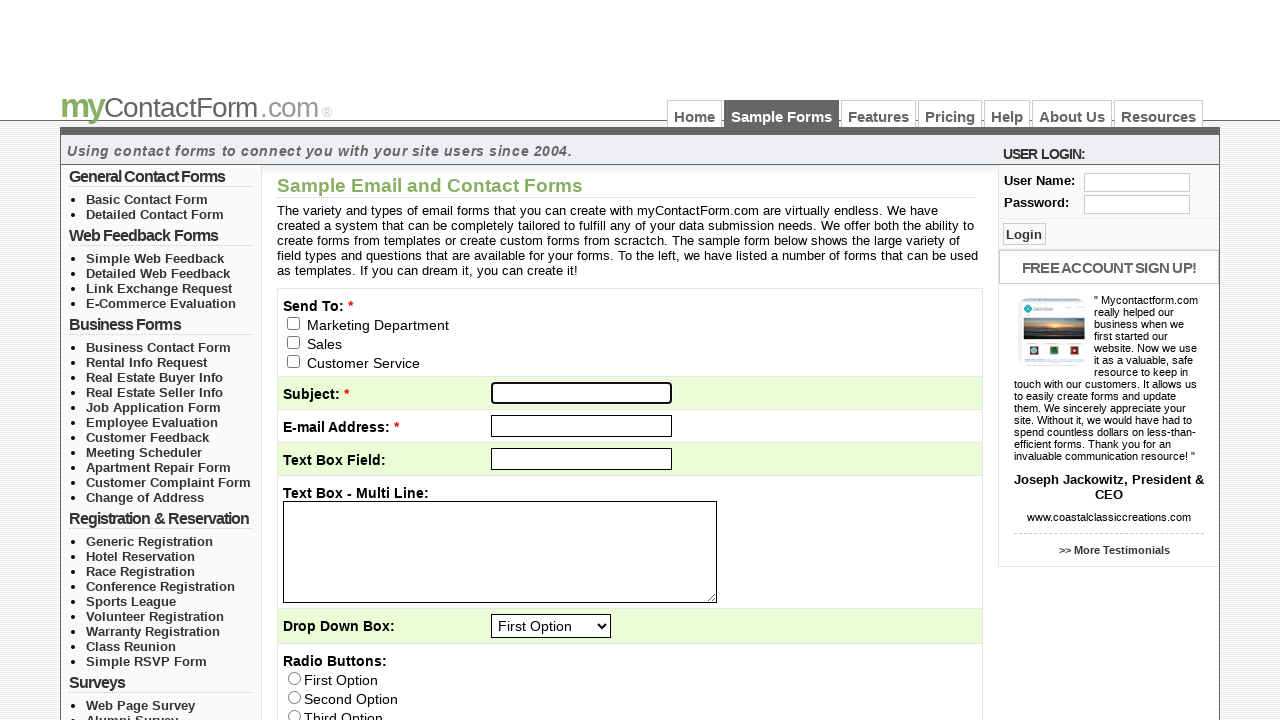

Clicked on email field at (582, 426) on #email
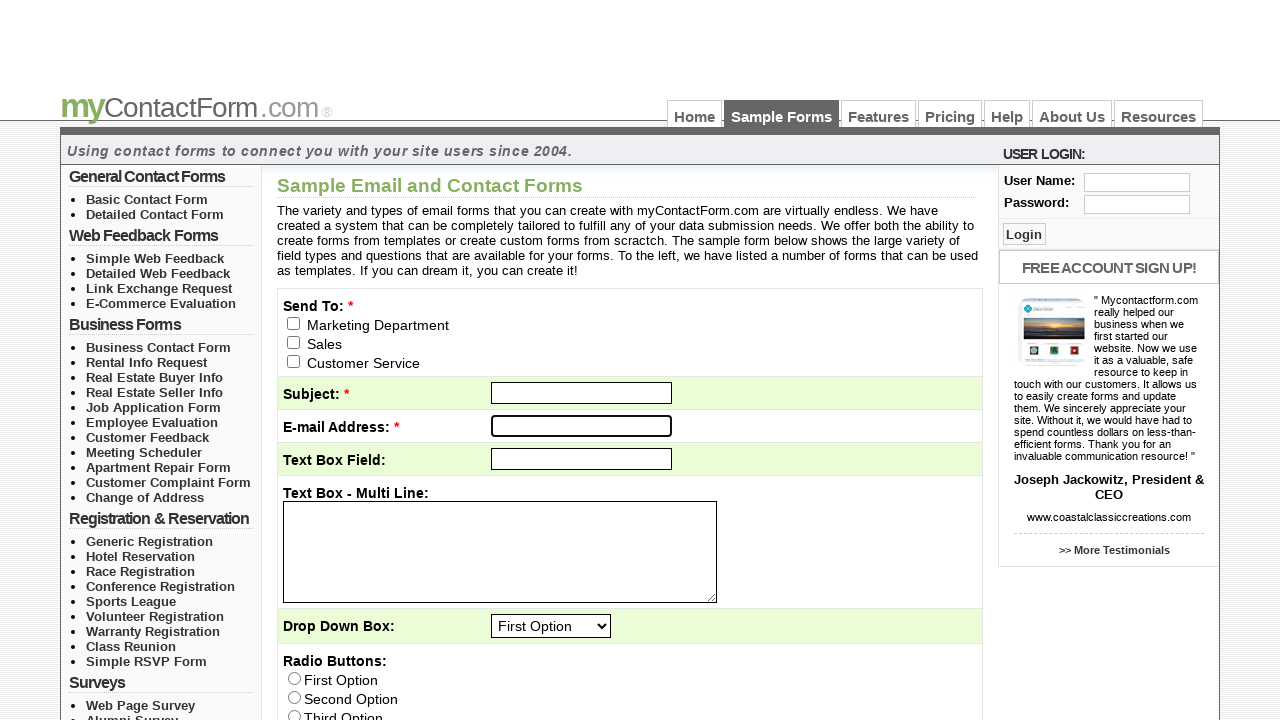

Filled subject field with 'ajay' on #subject
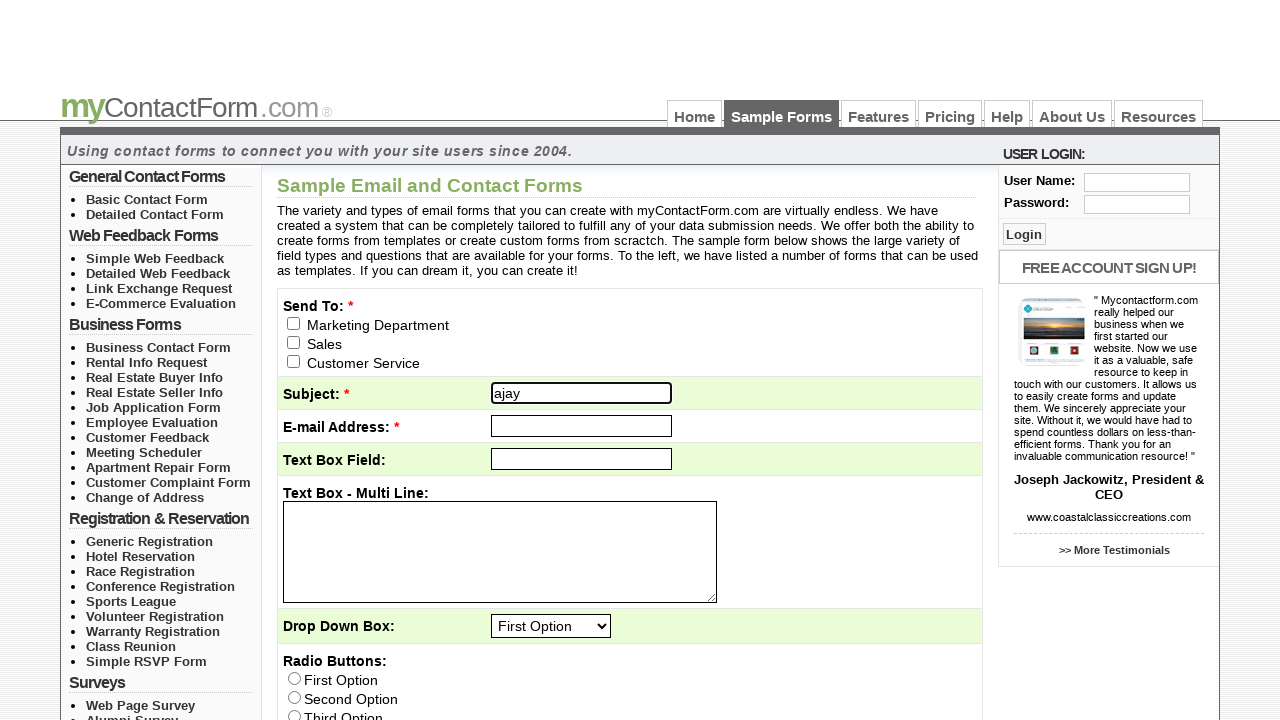

Filled email field with 'vijay.test@example.com' on #email
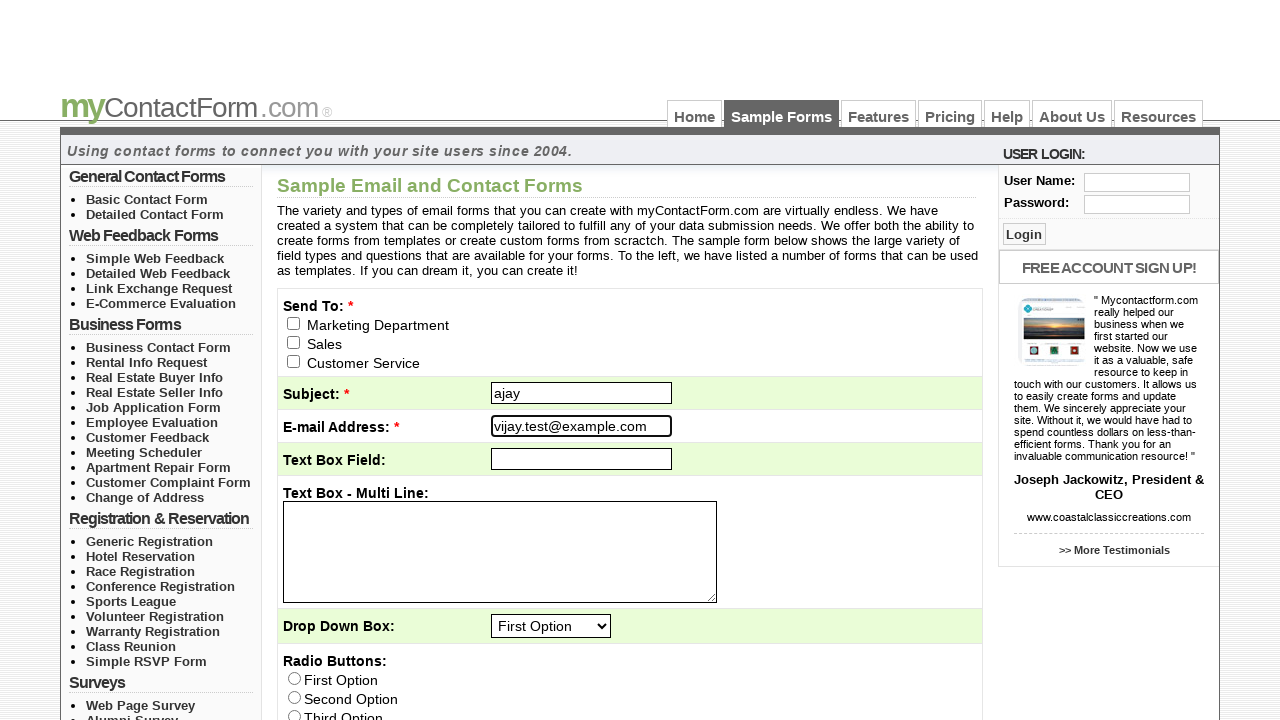

Clicked first radio button (value='1') at (294, 342) on input[value='1']
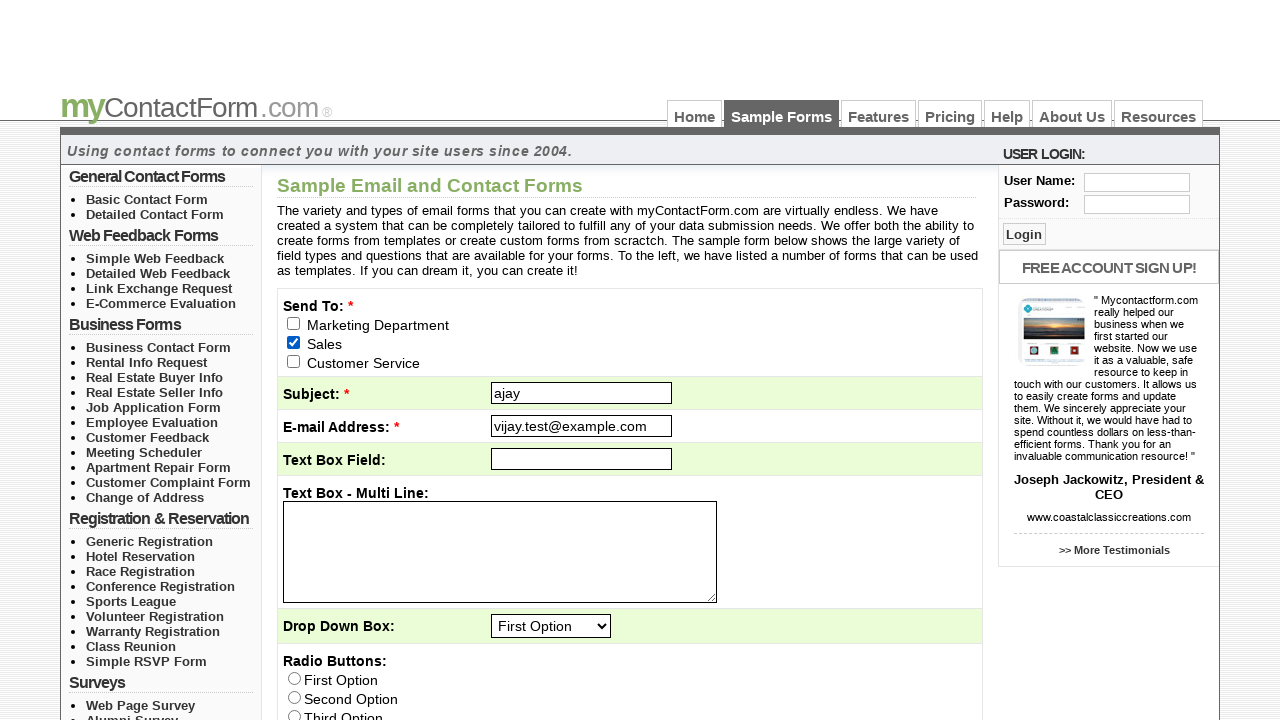

Clicked second radio button (value='2') at (294, 361) on input[value='2']
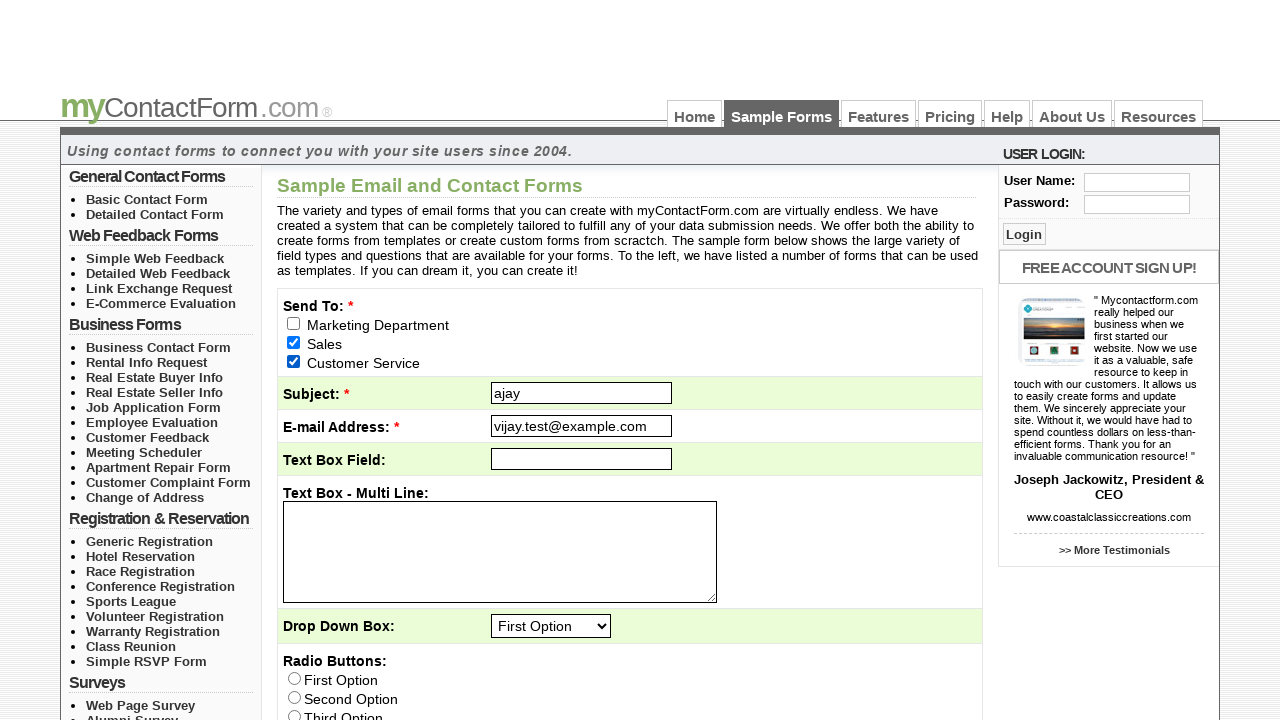

Filled textarea with message 'hi i am vijay' on #q2
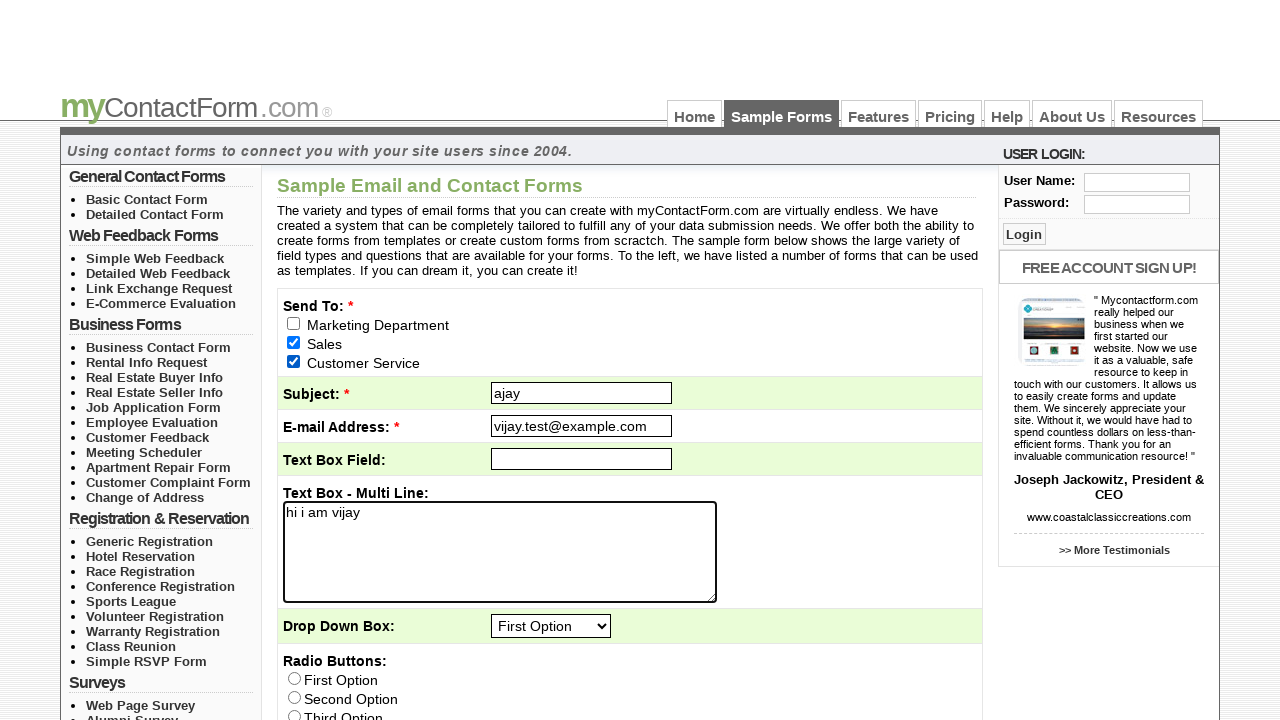

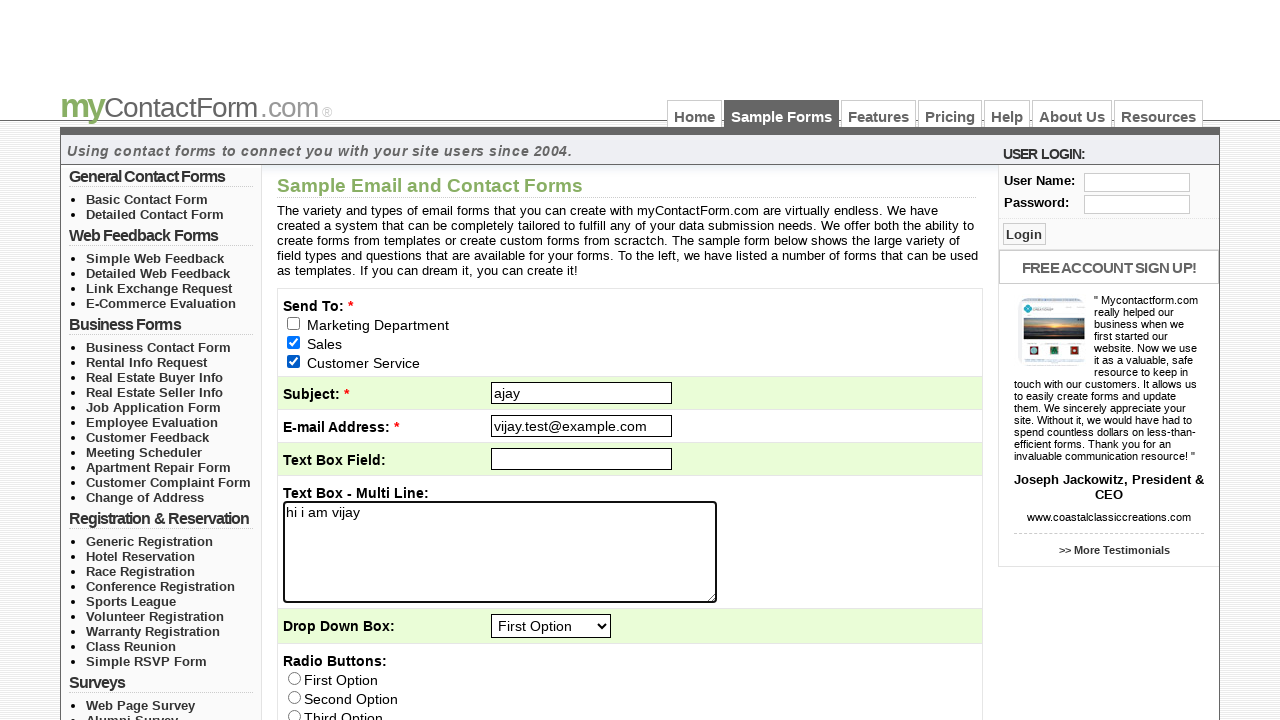